Tests jQuery UI datepicker functionality by opening the calendar, navigating to a specific month/year (July 2026), and selecting a date (29th).

Starting URL: https://jqueryui.com/datepicker/

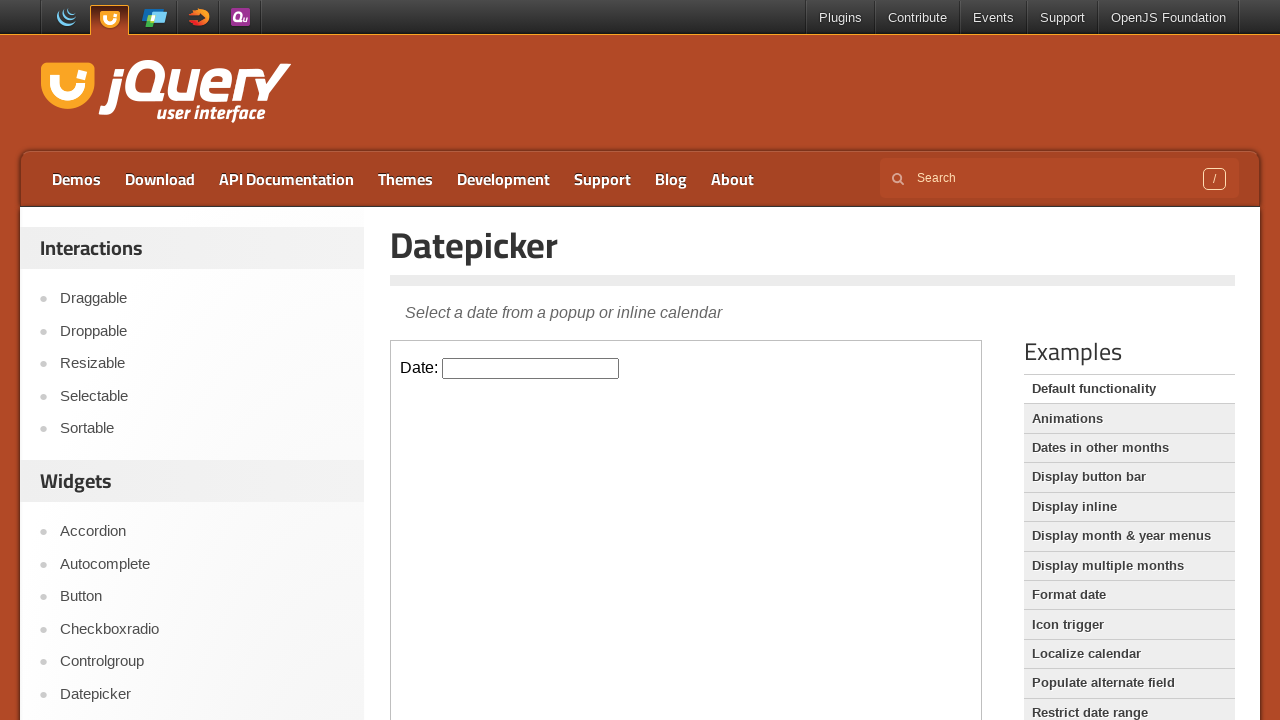

Located iframe containing the datepicker
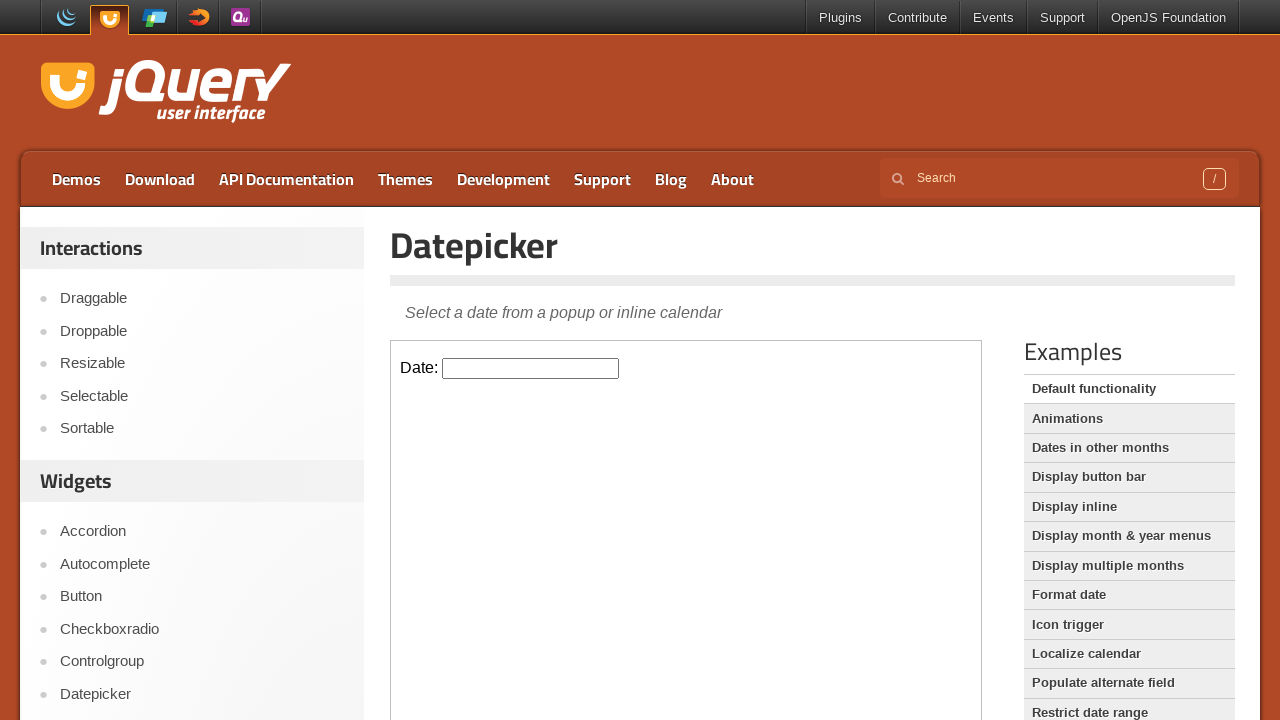

Clicked datepicker input to open calendar at (531, 368) on iframe.demo-frame >> internal:control=enter-frame >> #datepicker
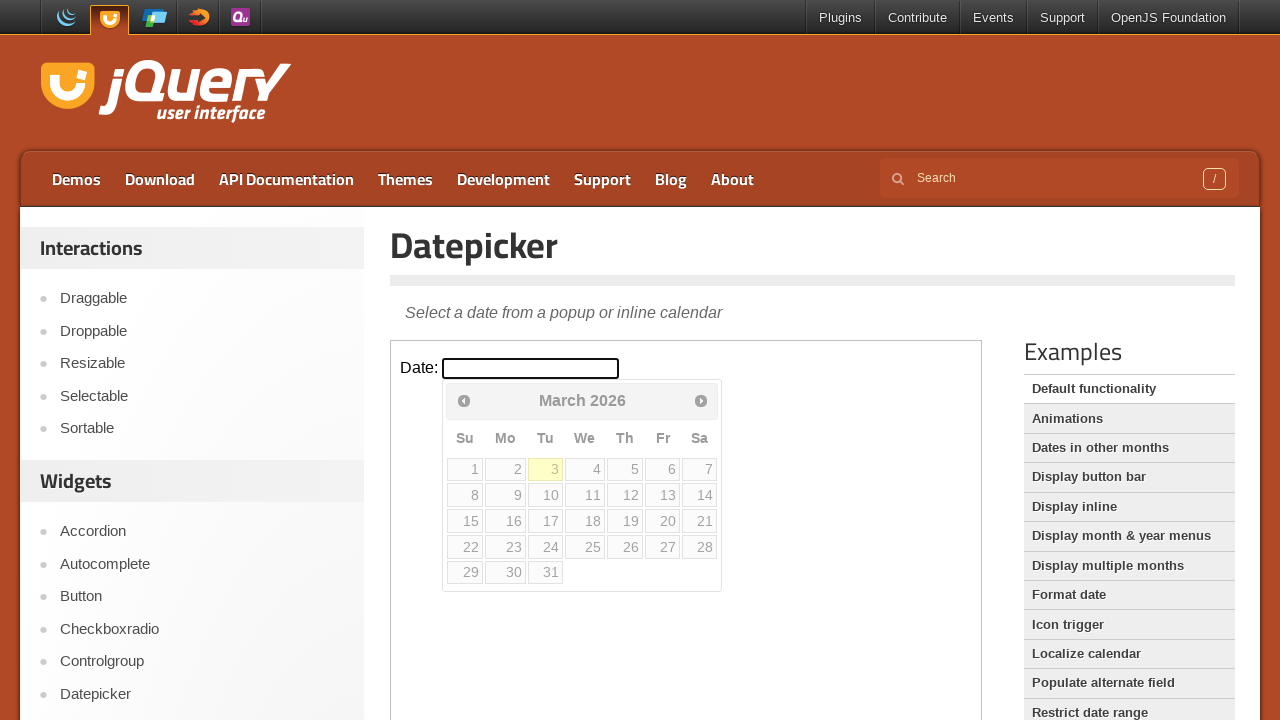

Retrieved current month: March
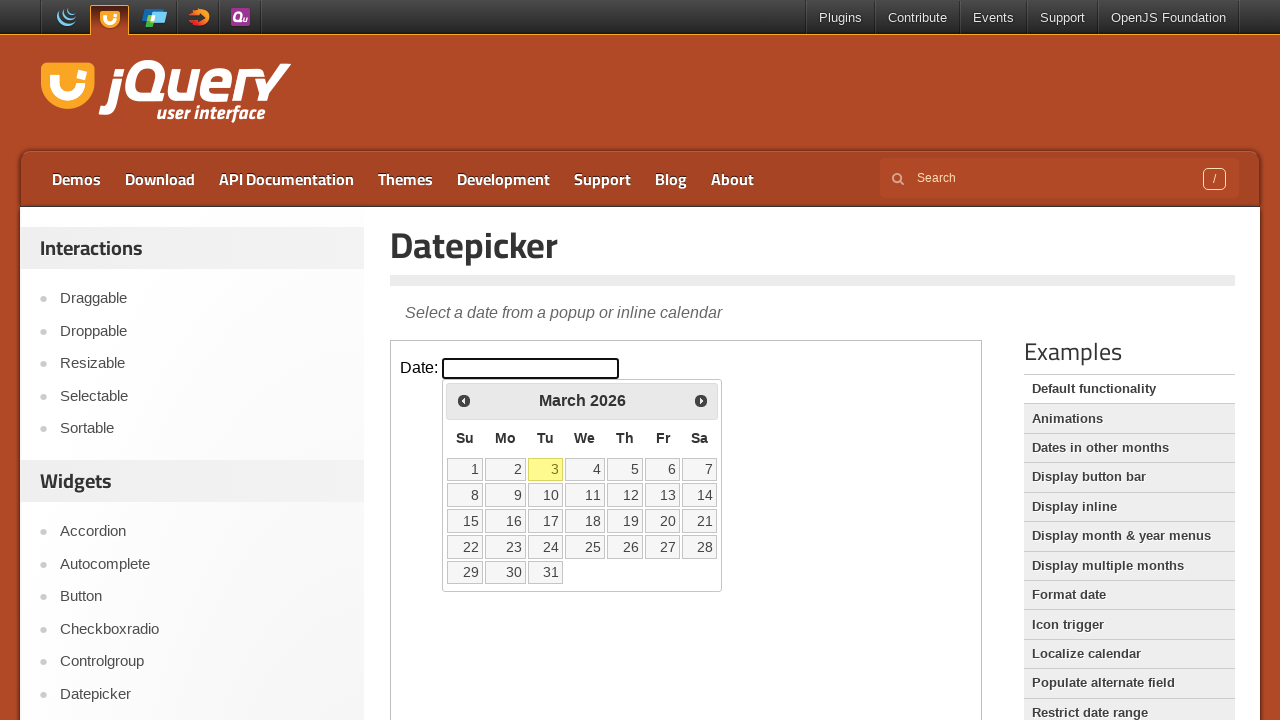

Retrieved current year: 2026
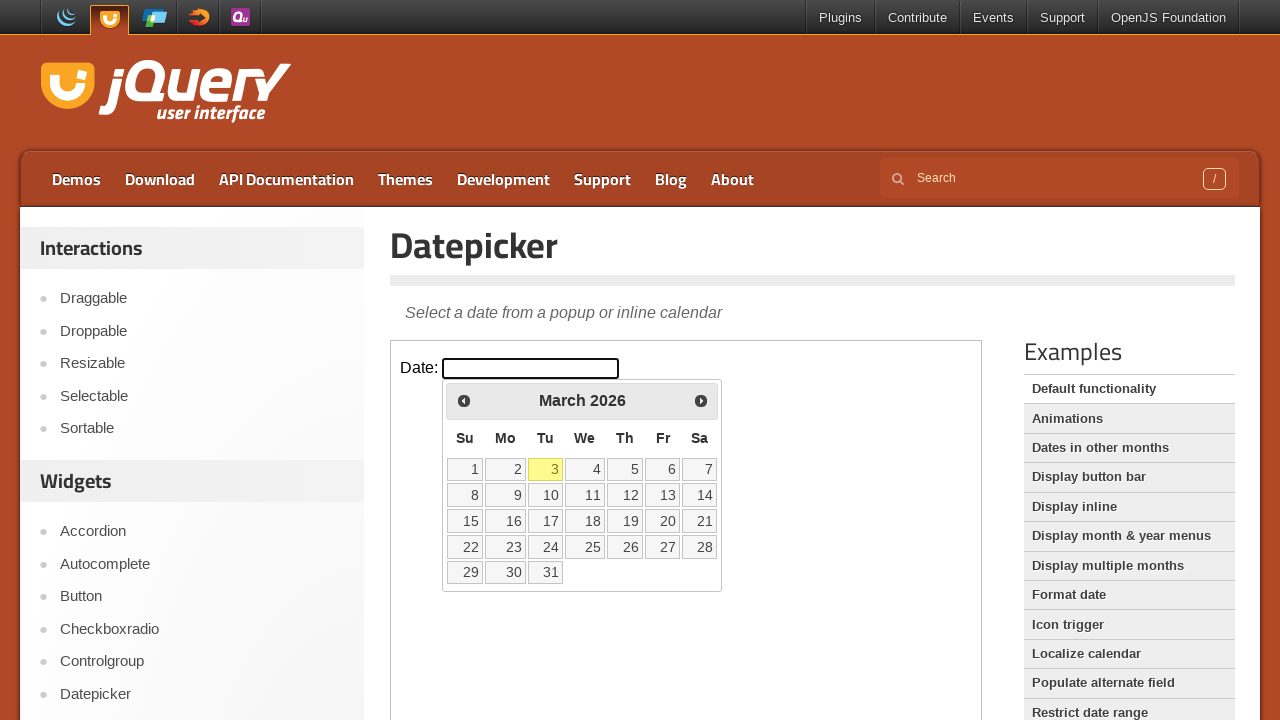

Navigated forward to reach month July at (701, 400) on iframe.demo-frame >> internal:control=enter-frame >> span.ui-icon-circle-triangl
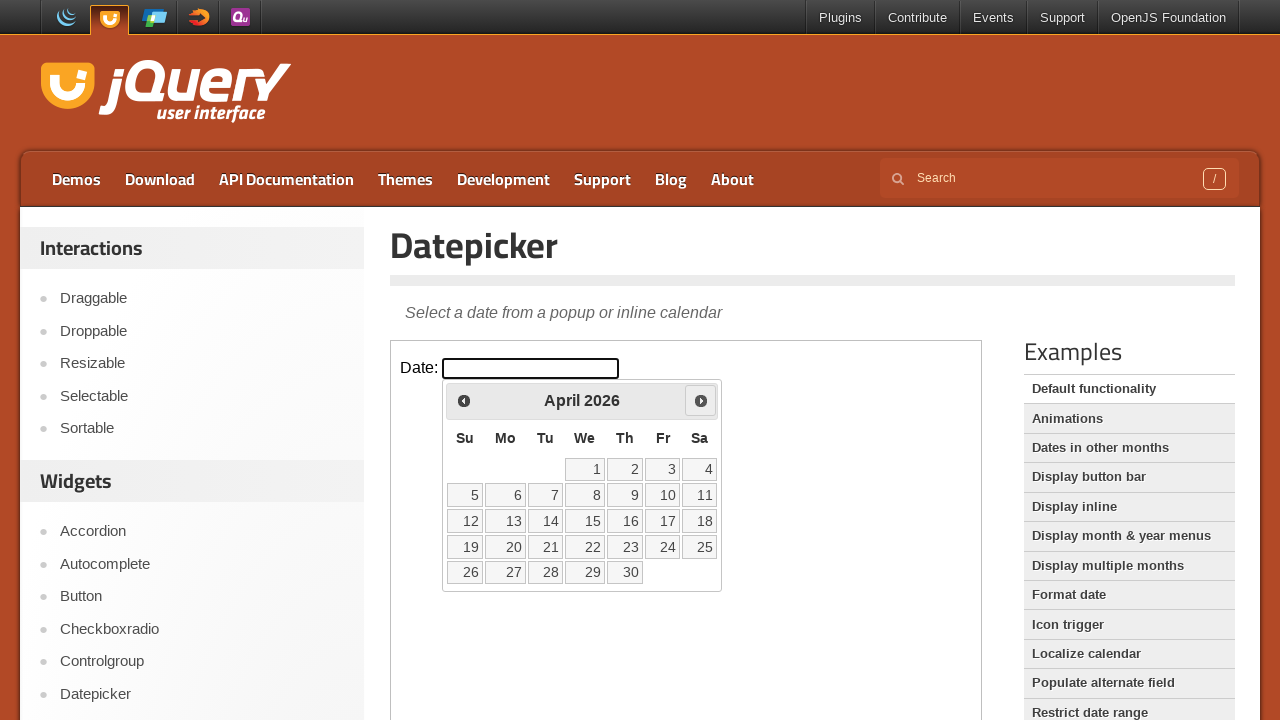

Waited 200ms for calendar to update
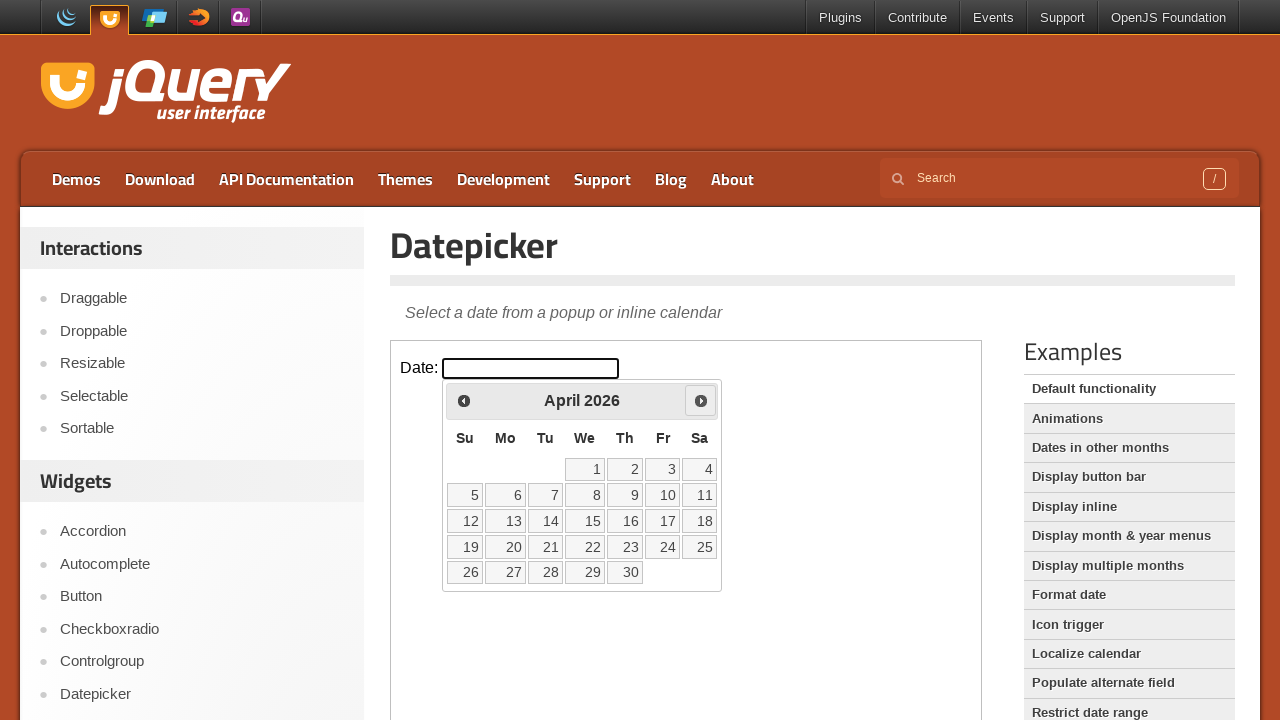

Retrieved current month: April
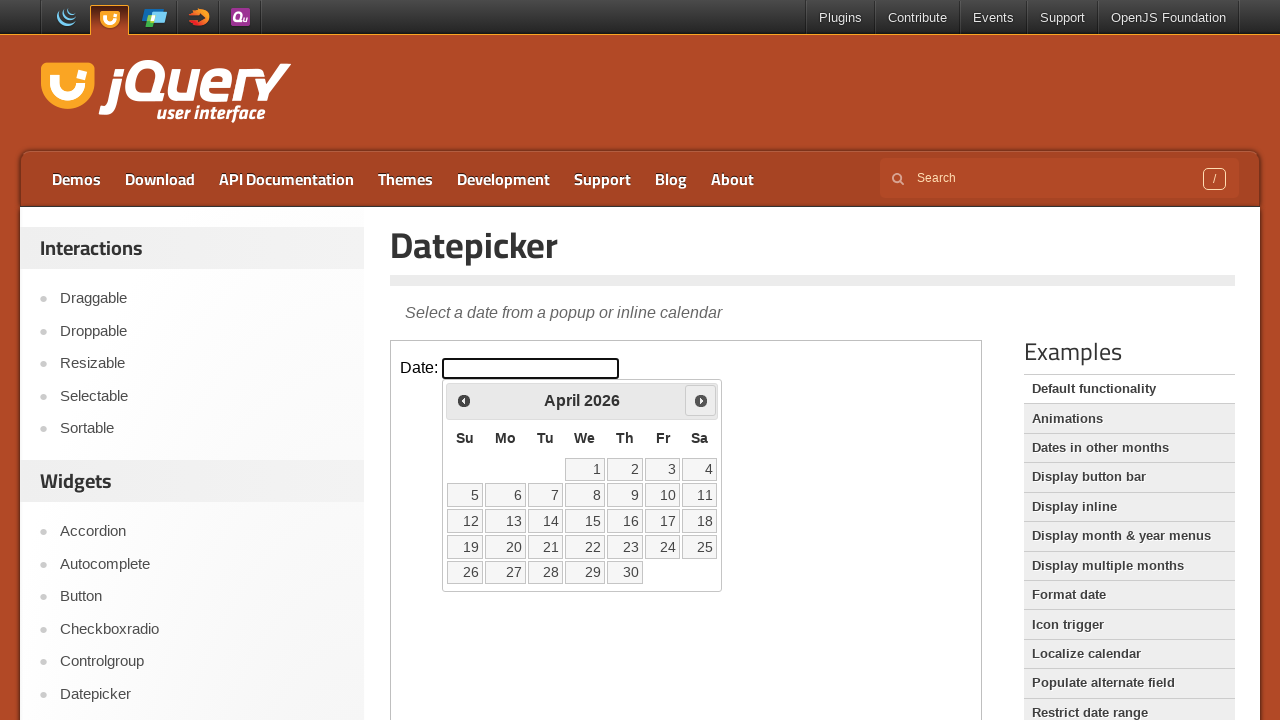

Retrieved current year: 2026
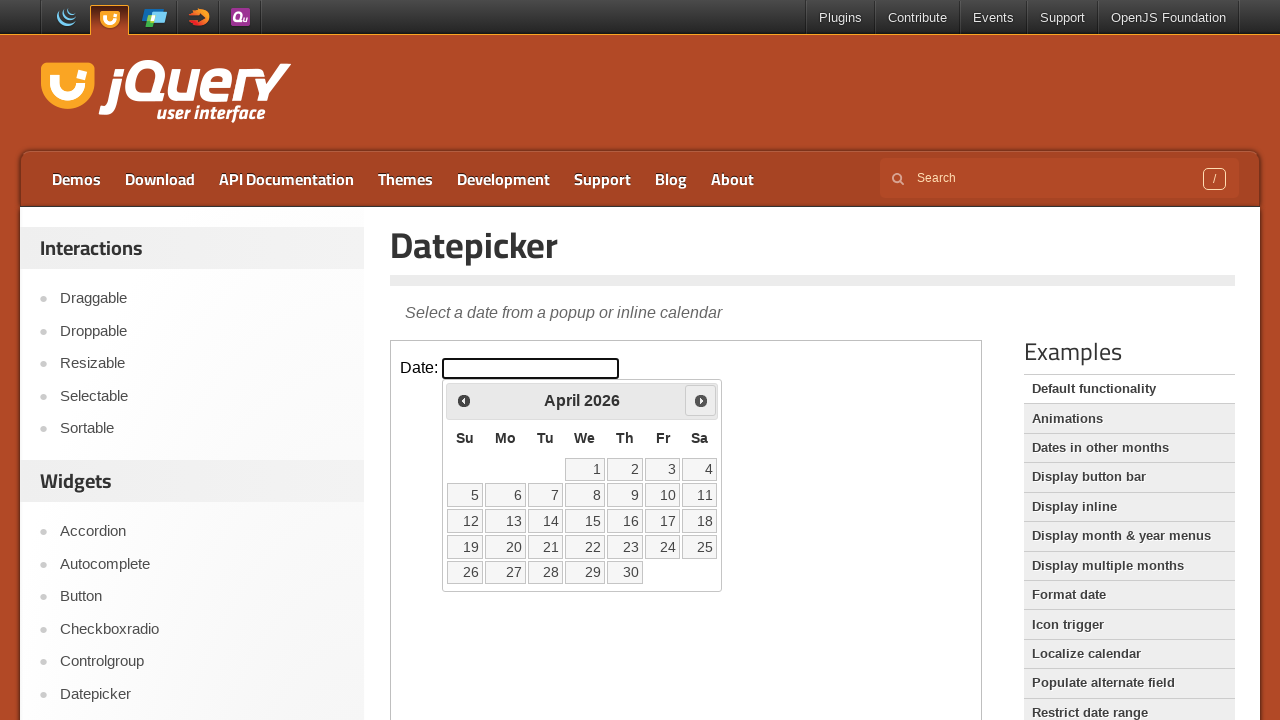

Navigated forward to reach month July at (701, 400) on iframe.demo-frame >> internal:control=enter-frame >> span.ui-icon-circle-triangl
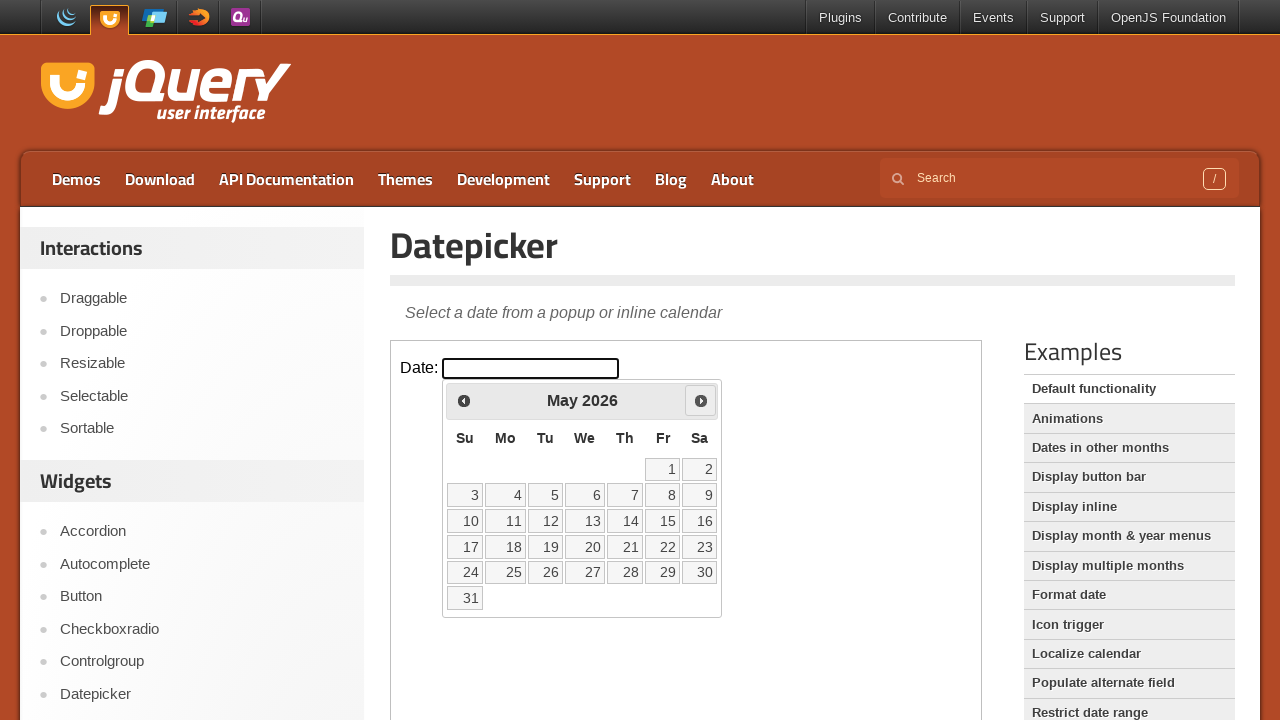

Waited 200ms for calendar to update
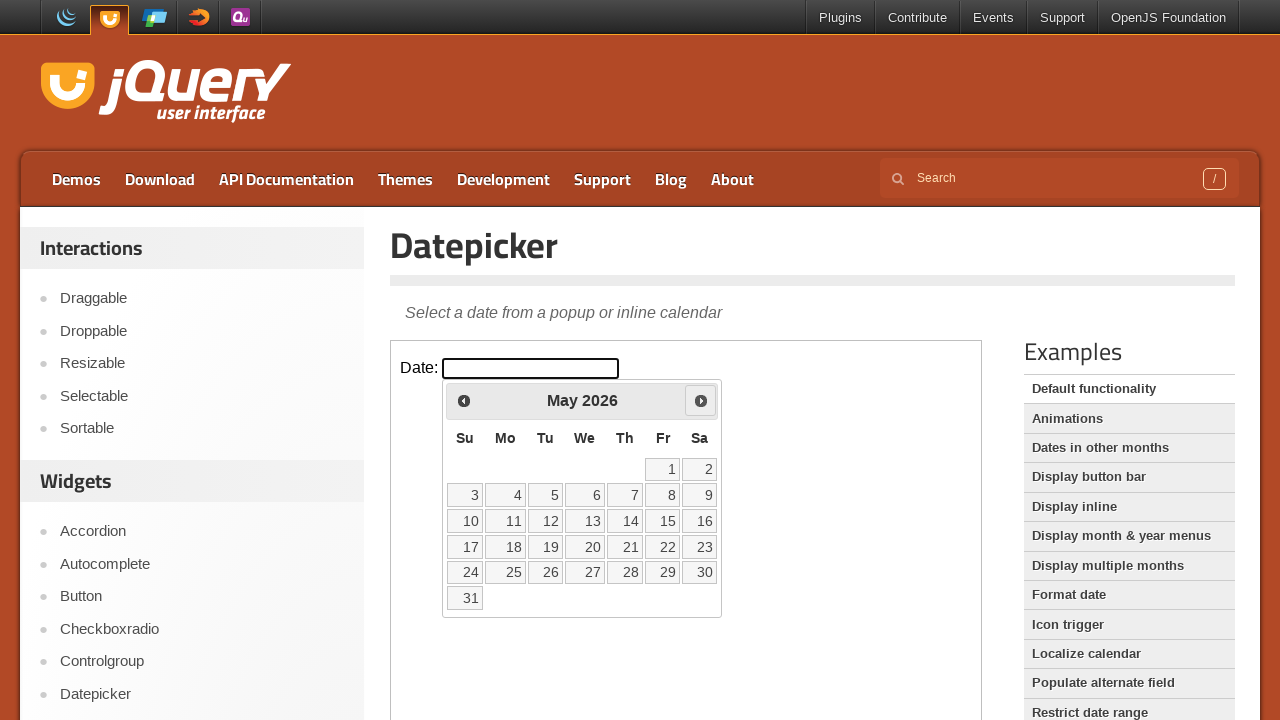

Retrieved current month: May
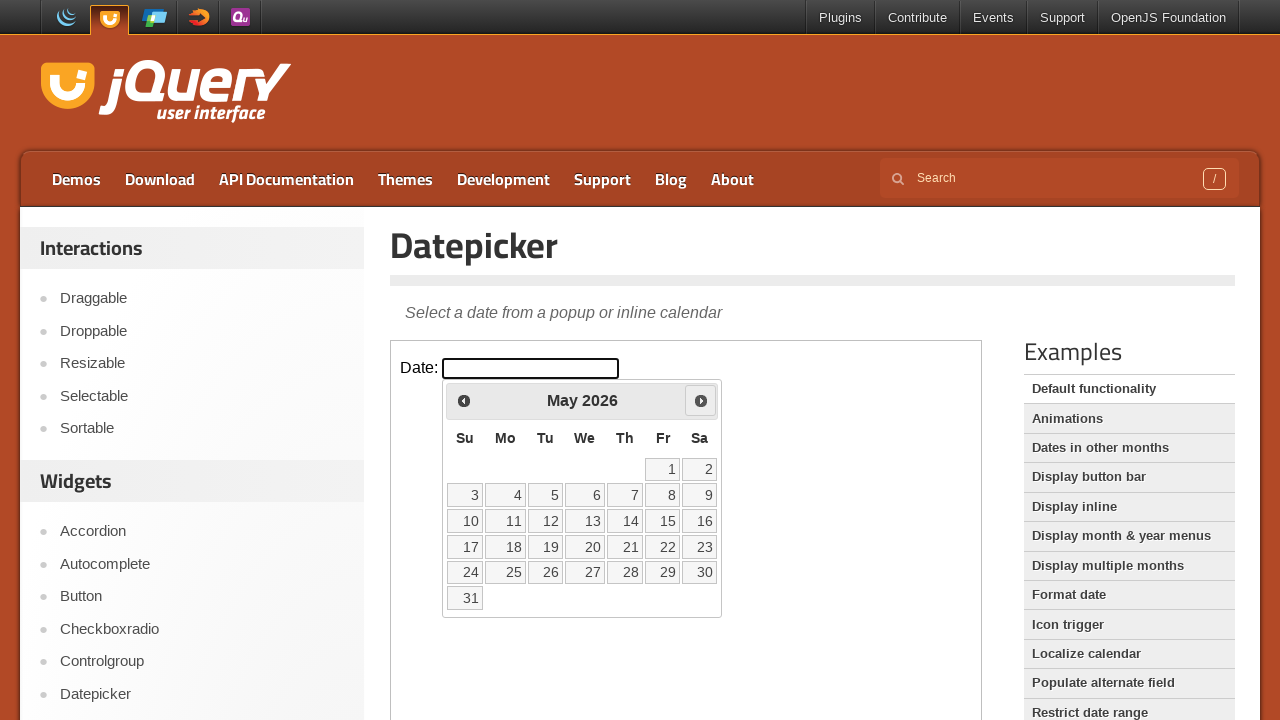

Retrieved current year: 2026
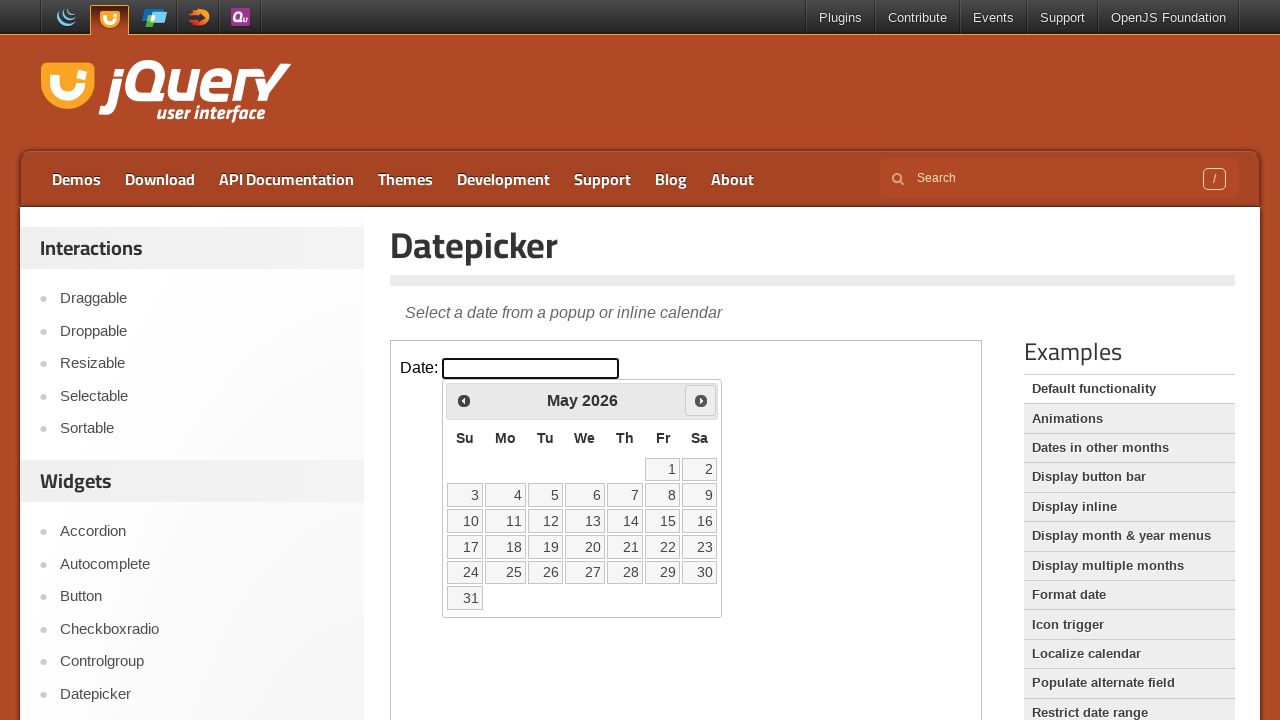

Navigated forward to reach month July at (701, 400) on iframe.demo-frame >> internal:control=enter-frame >> span.ui-icon-circle-triangl
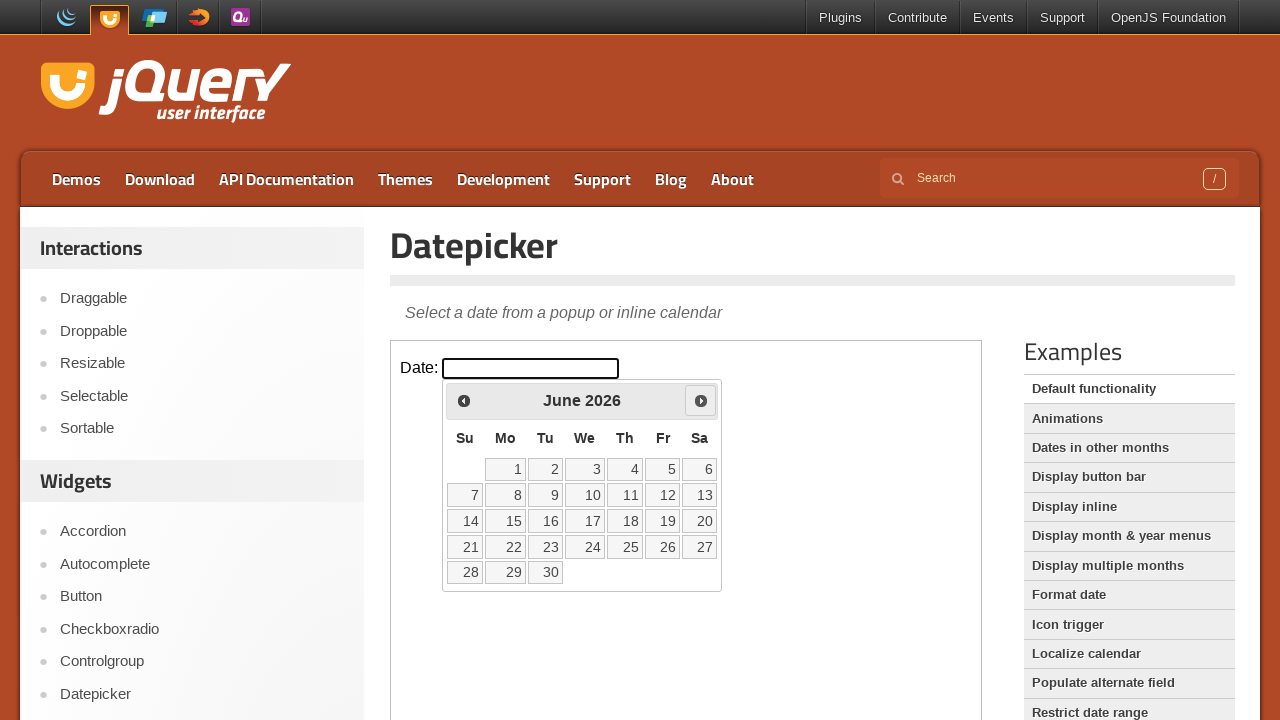

Waited 200ms for calendar to update
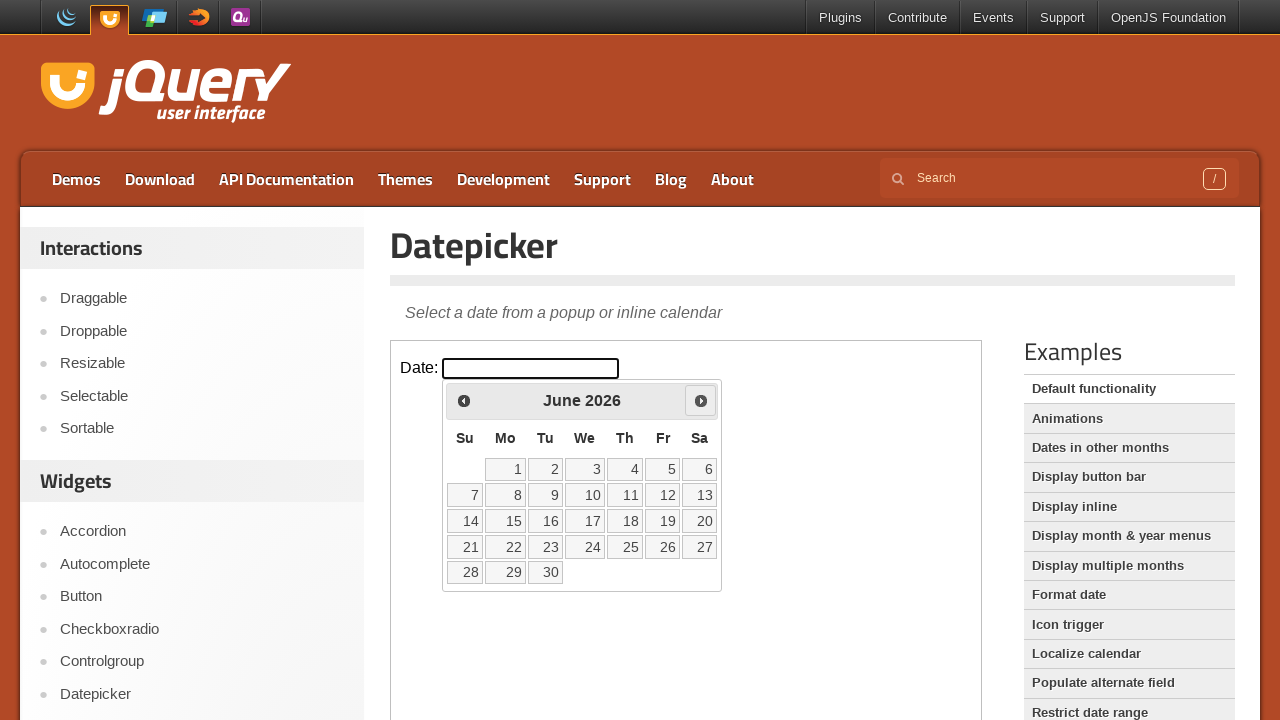

Retrieved current month: June
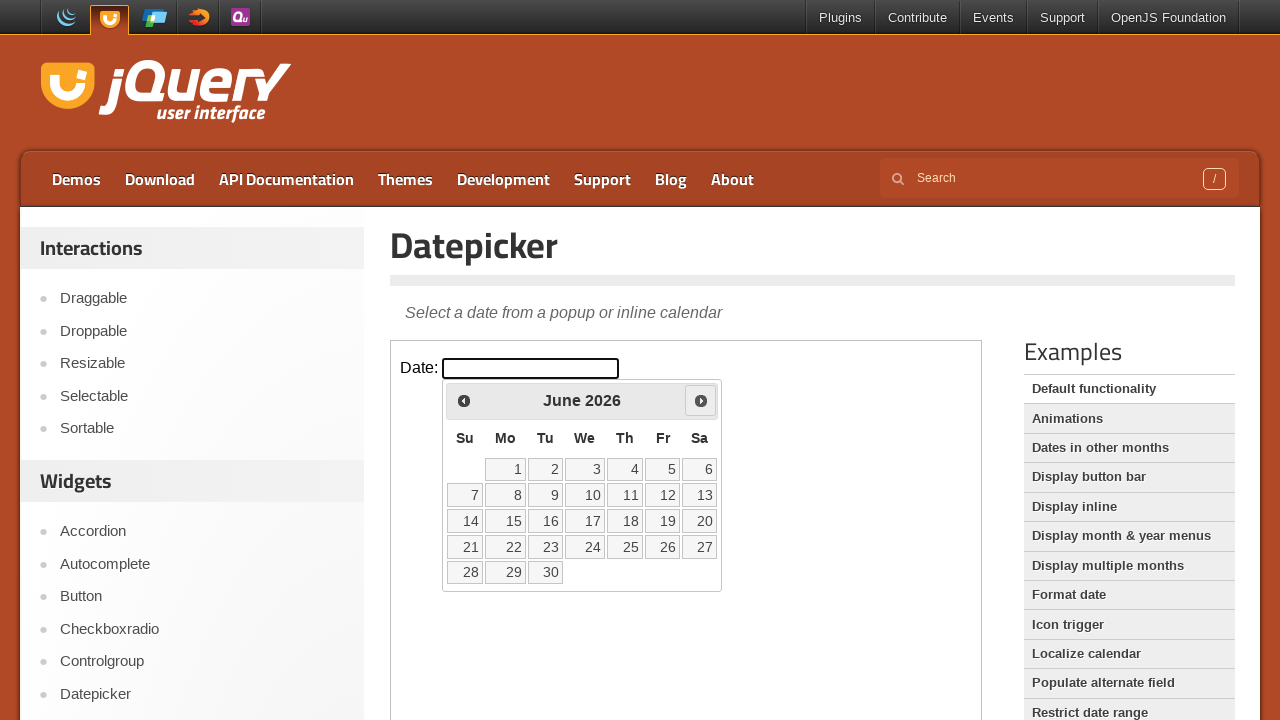

Retrieved current year: 2026
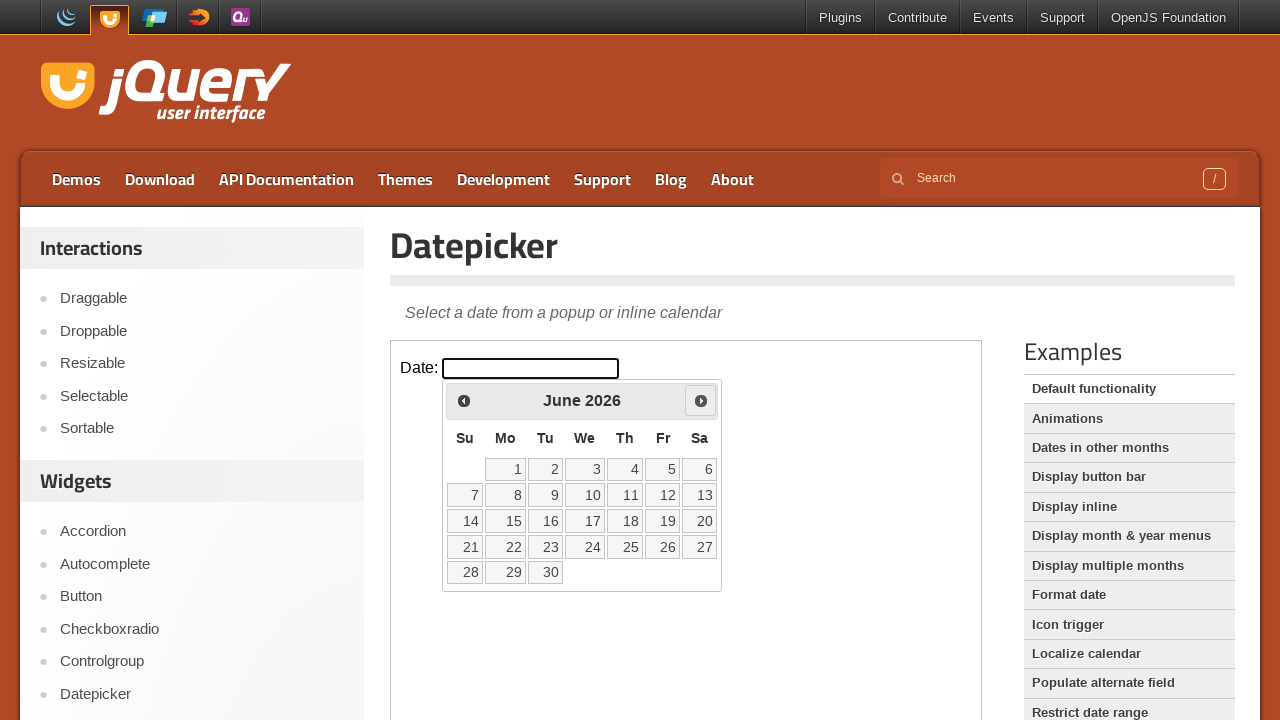

Navigated forward to reach month July at (701, 400) on iframe.demo-frame >> internal:control=enter-frame >> span.ui-icon-circle-triangl
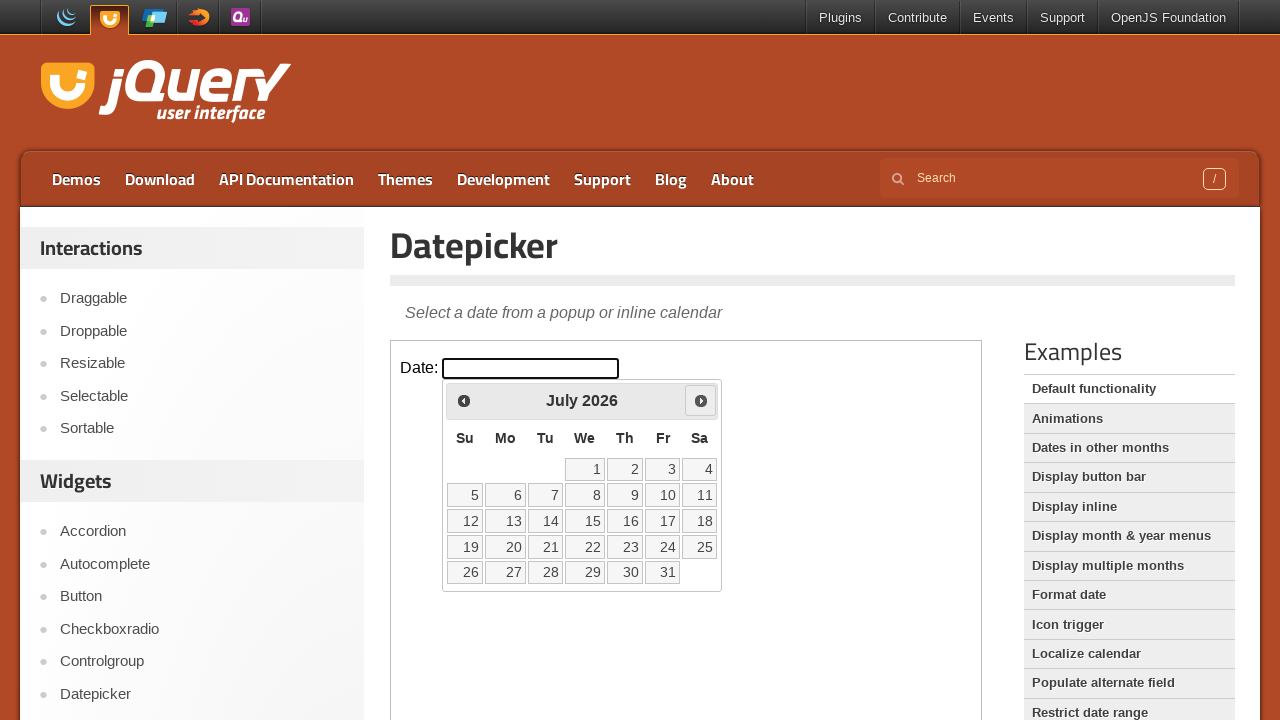

Waited 200ms for calendar to update
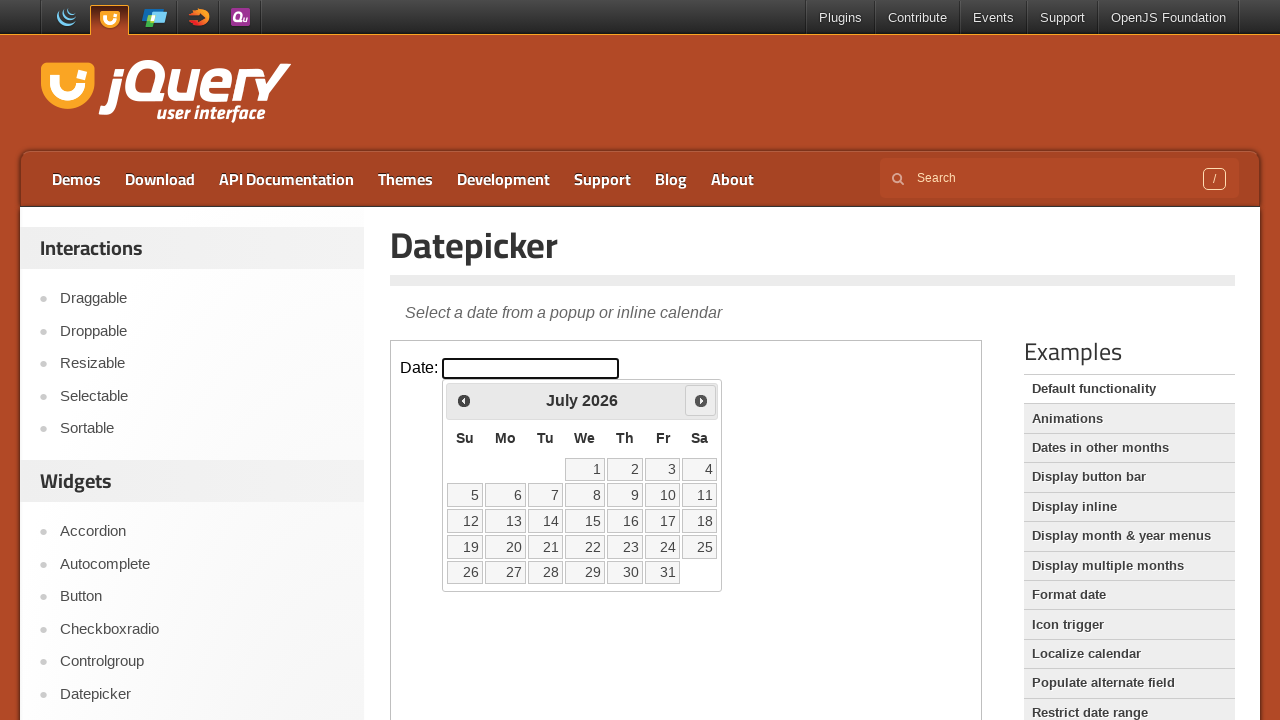

Retrieved current month: July
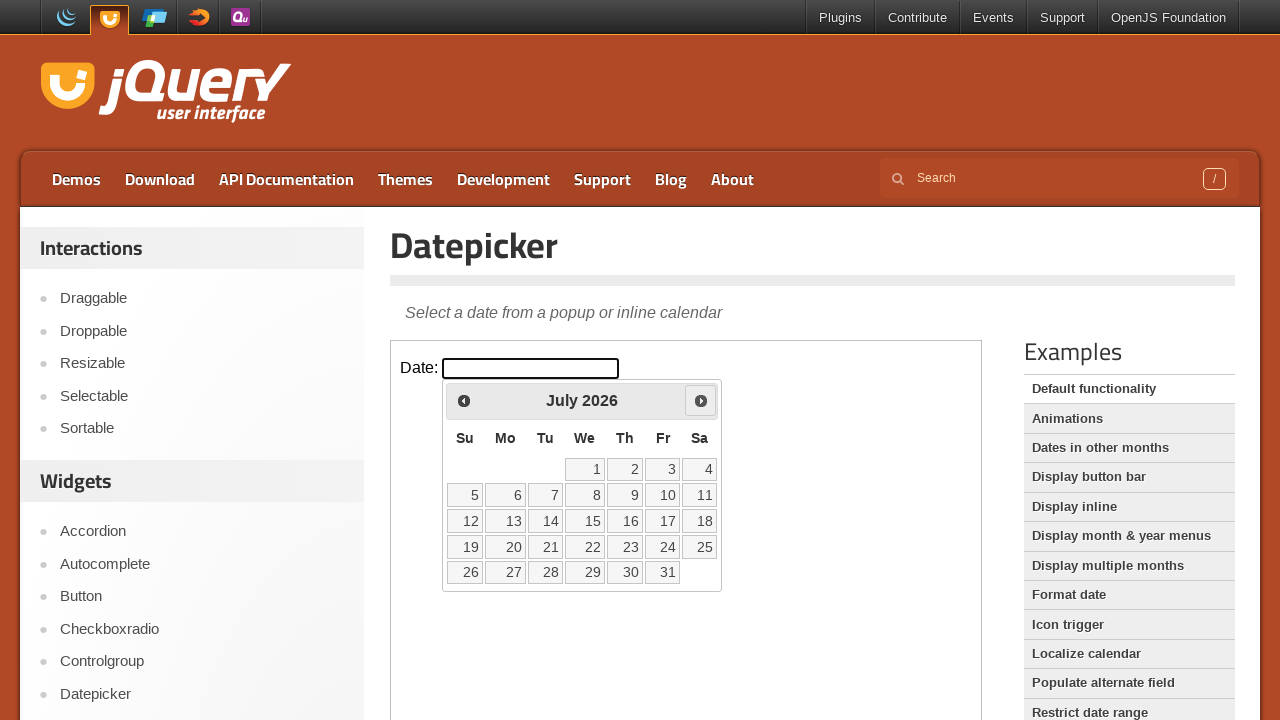

Retrieved current year: 2026
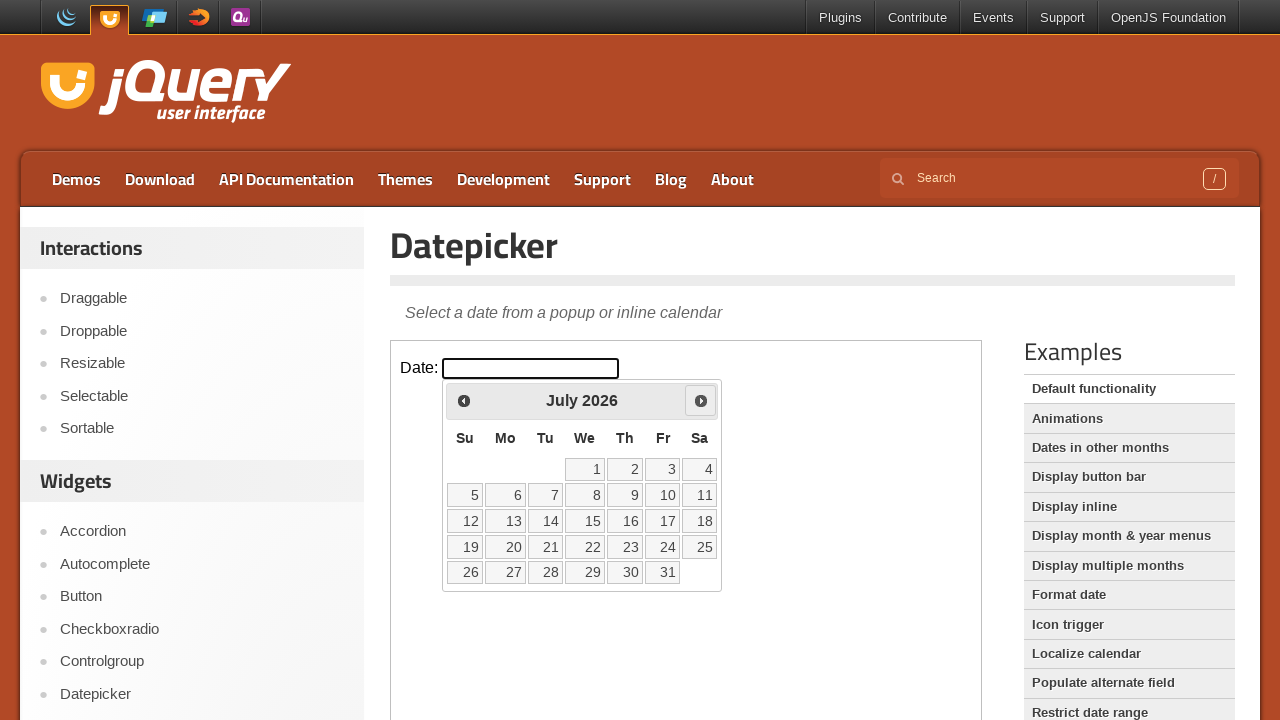

Found target month/year (July 2026), clicked date 29 at (585, 572) on iframe.demo-frame >> internal:control=enter-frame >> //table[@class='ui-datepick
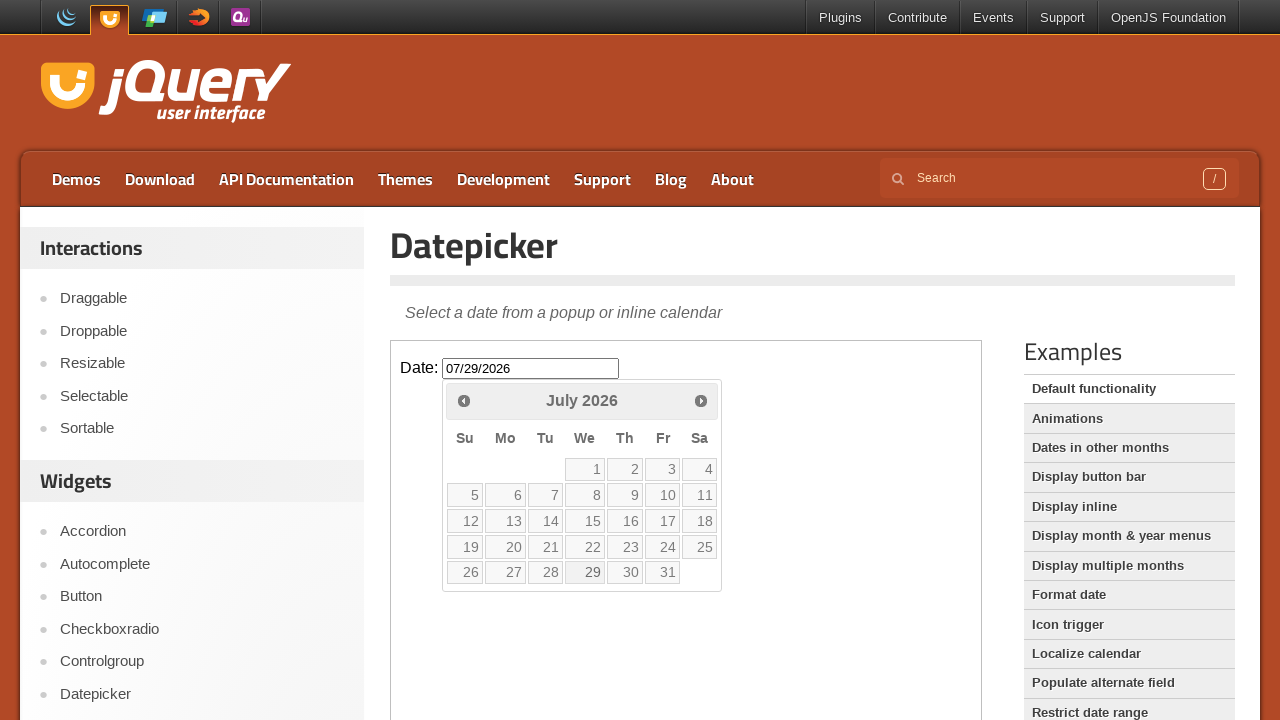

Datepicker input is visible, confirming date selection
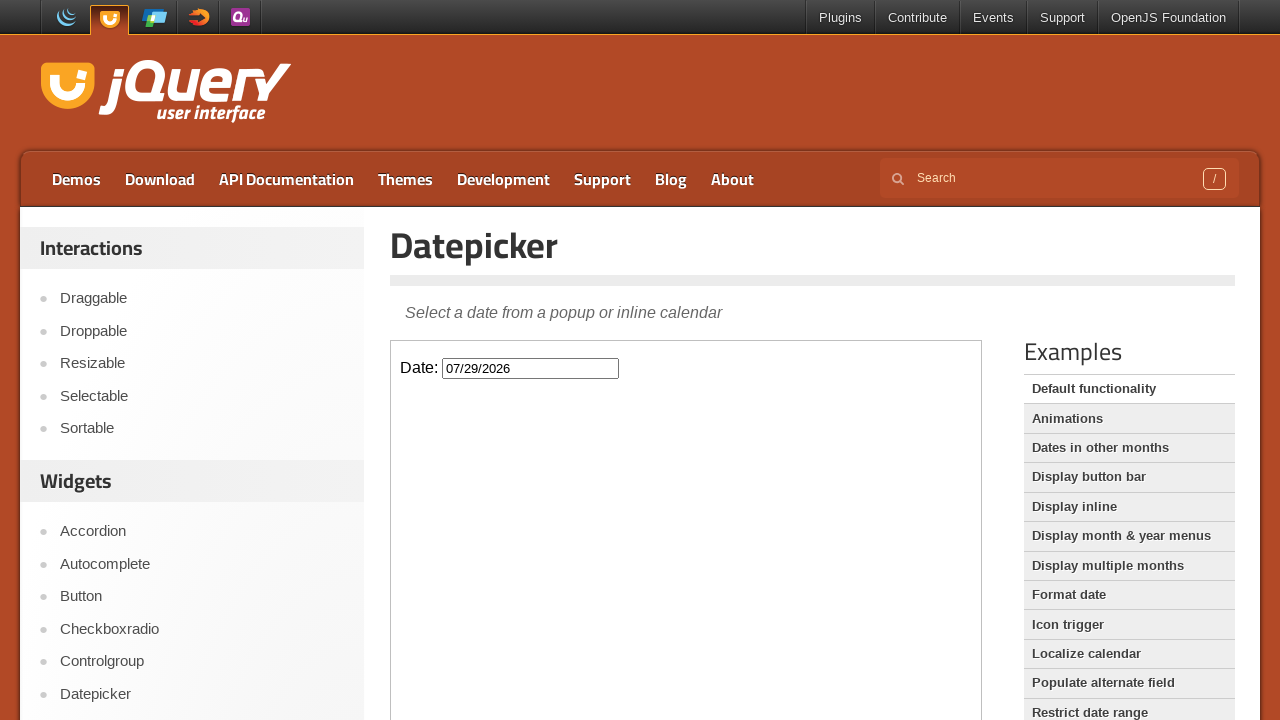

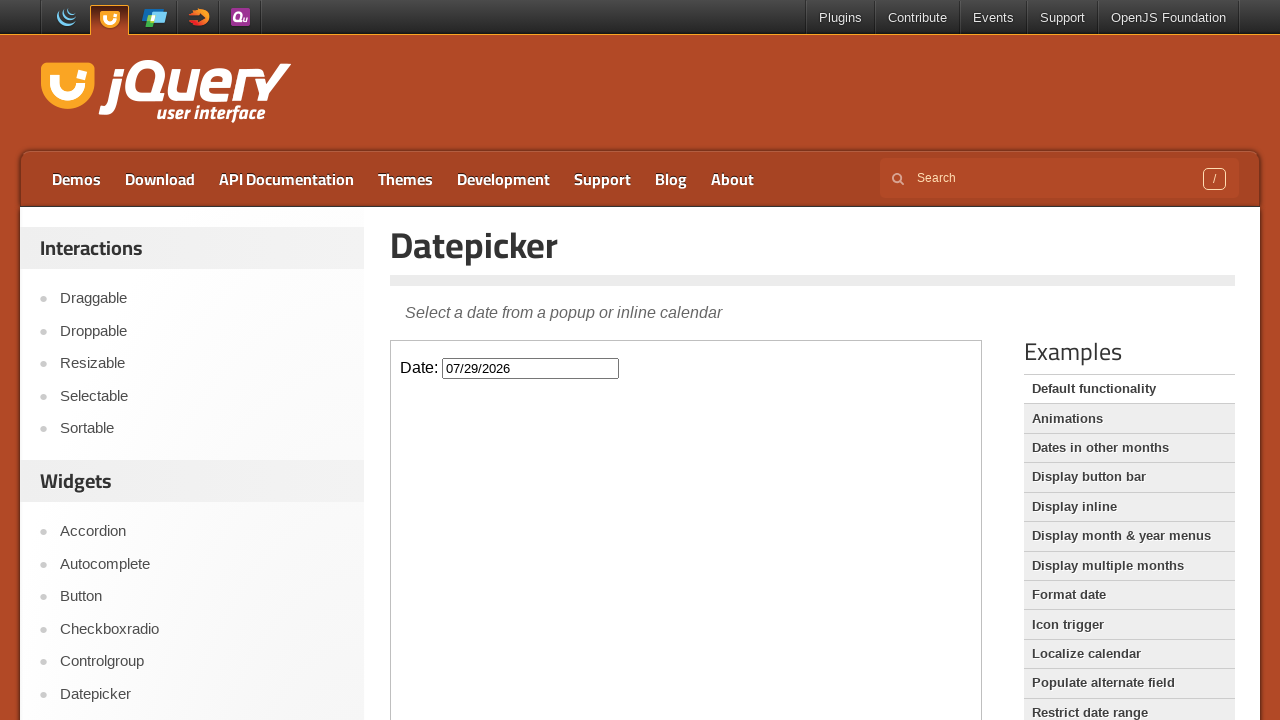